Tests scrolling to the bottom of the page and verifies the footer element is visible

Starting URL: https://www.selenium.dev/

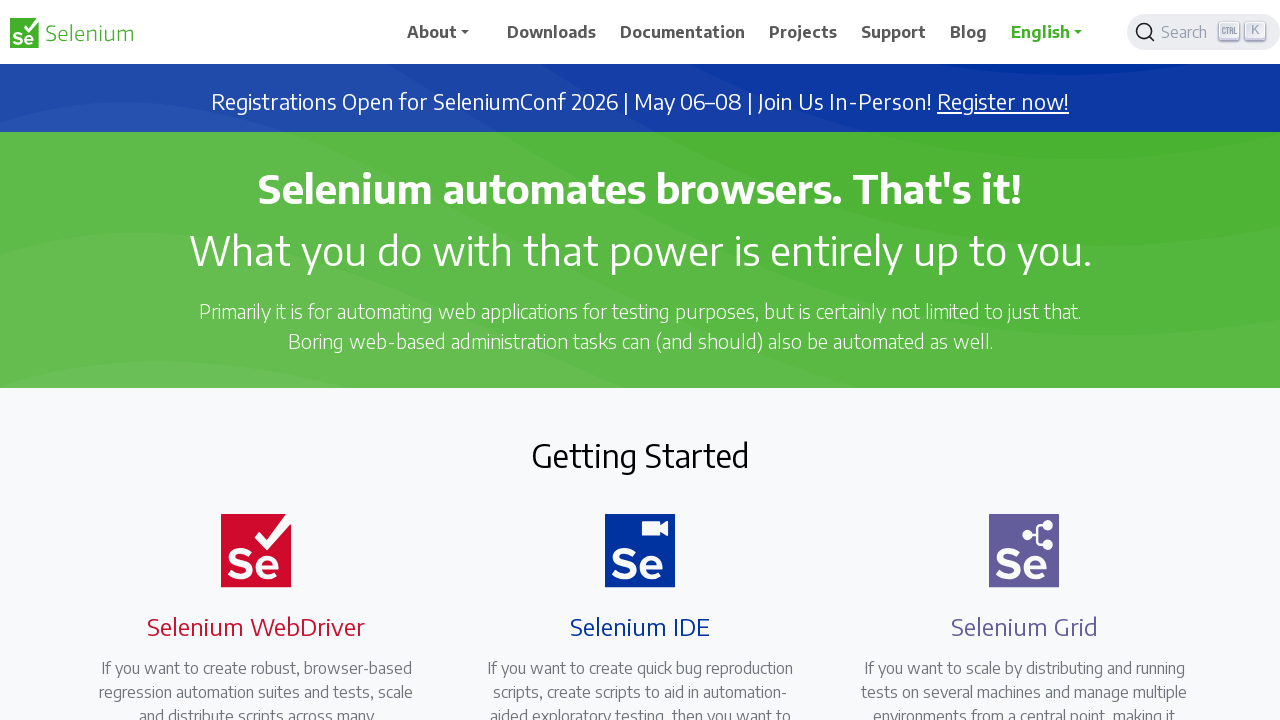

Scrolled to the bottom of the page
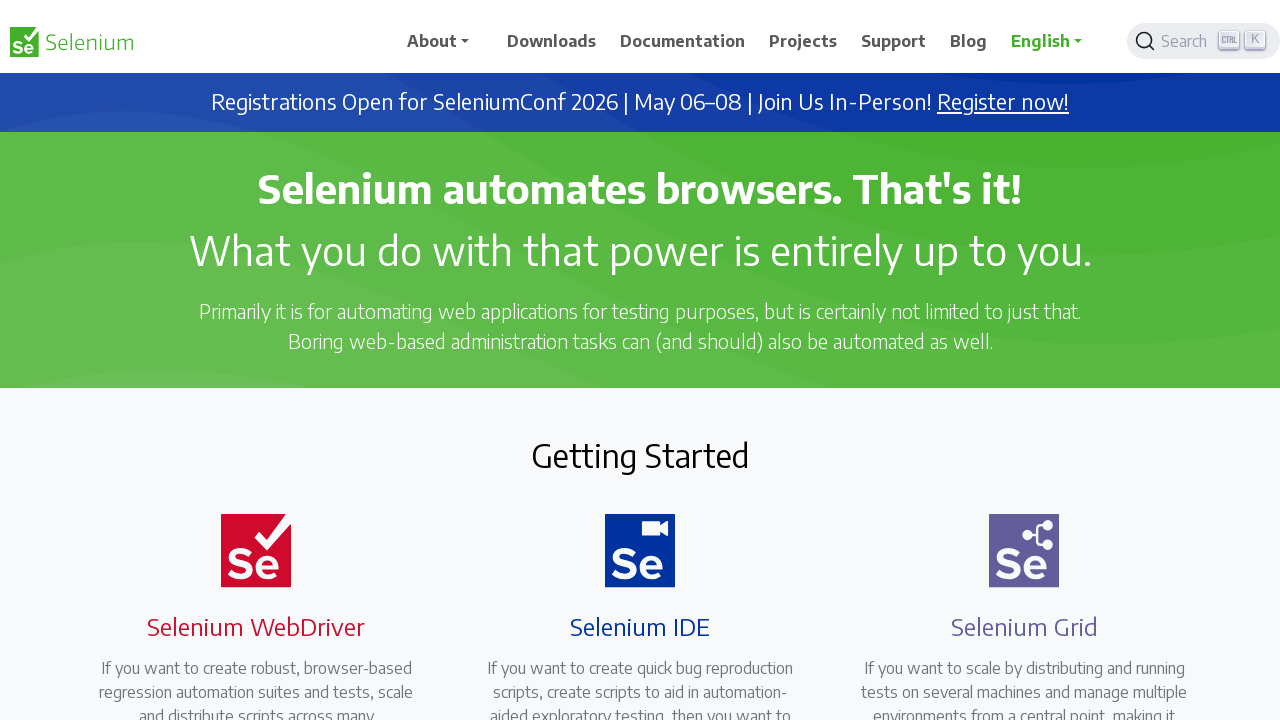

Located footer element with class 'bg-dark'
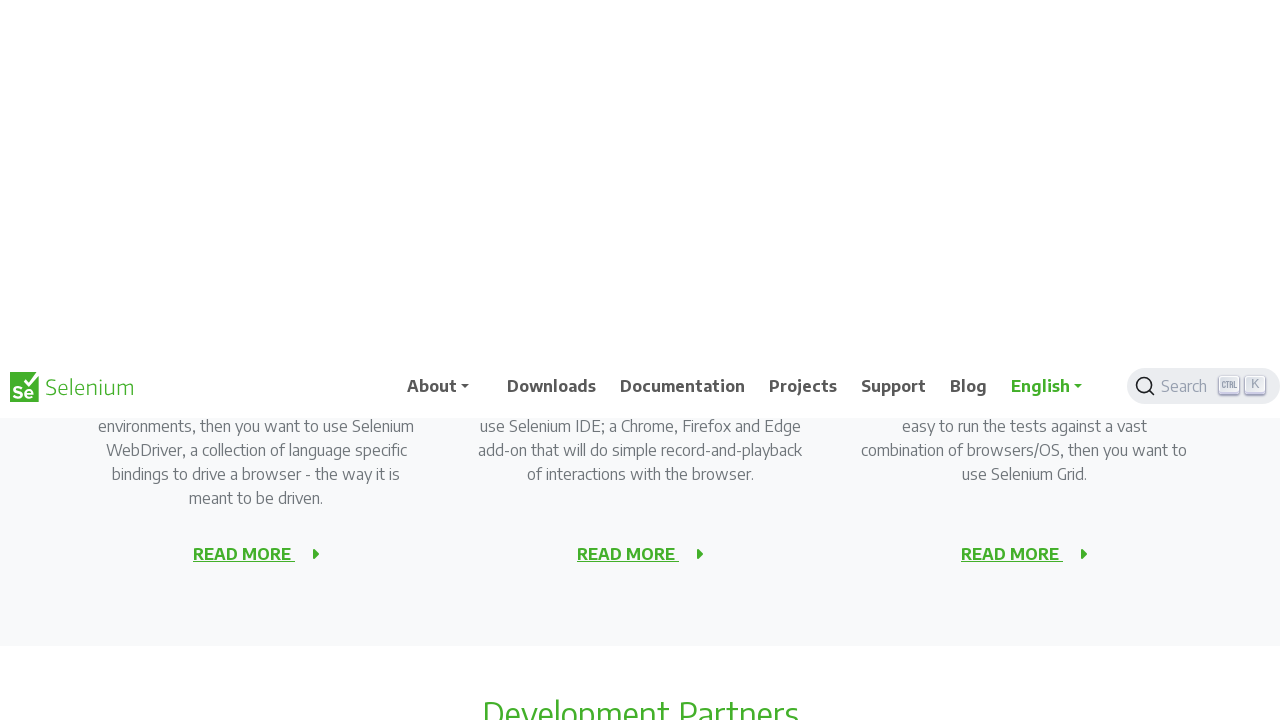

Verified footer element is visible
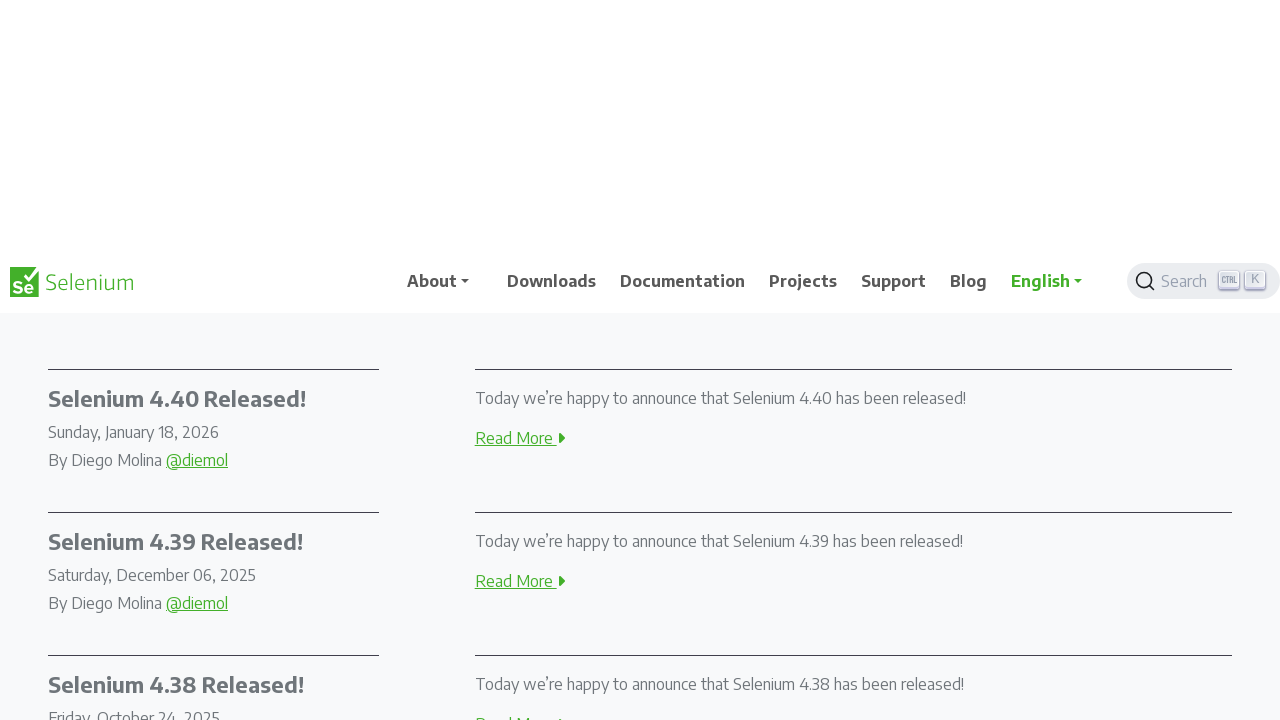

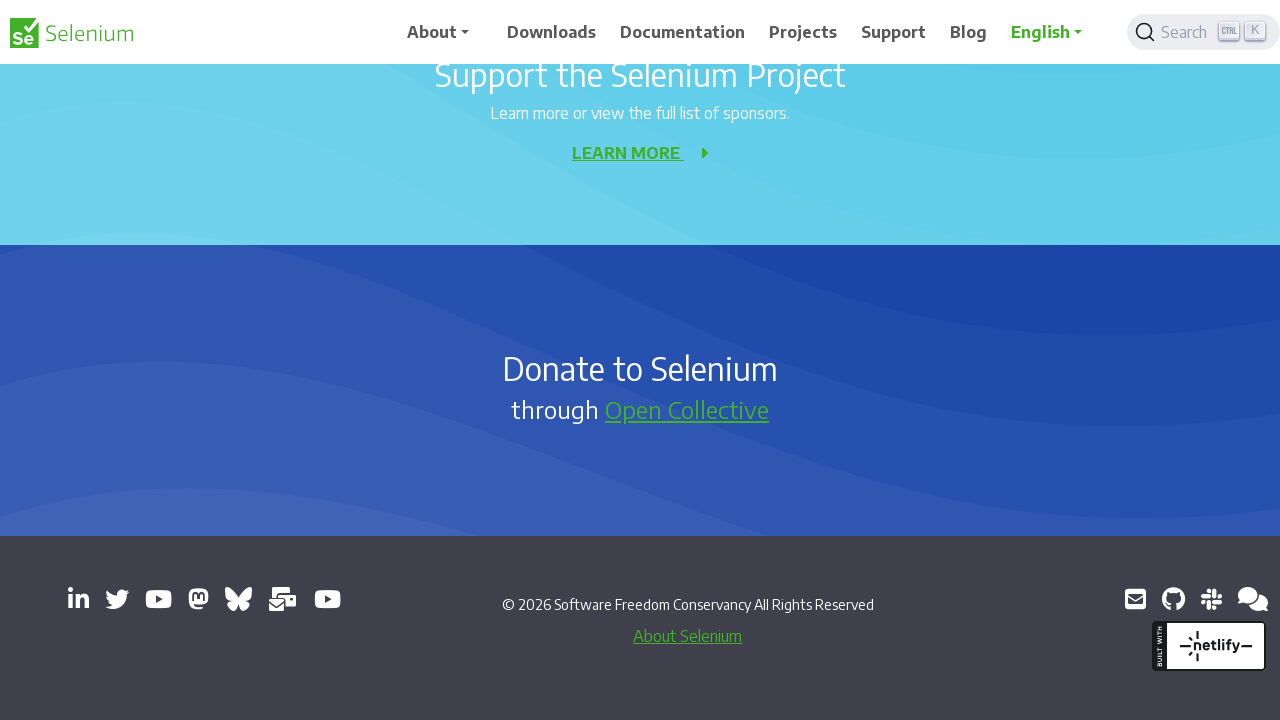